Tests a calculator demo by entering two numbers, clicking the calculate button, and verifying the result

Starting URL: https://juliemr.github.io/protractor-demo/

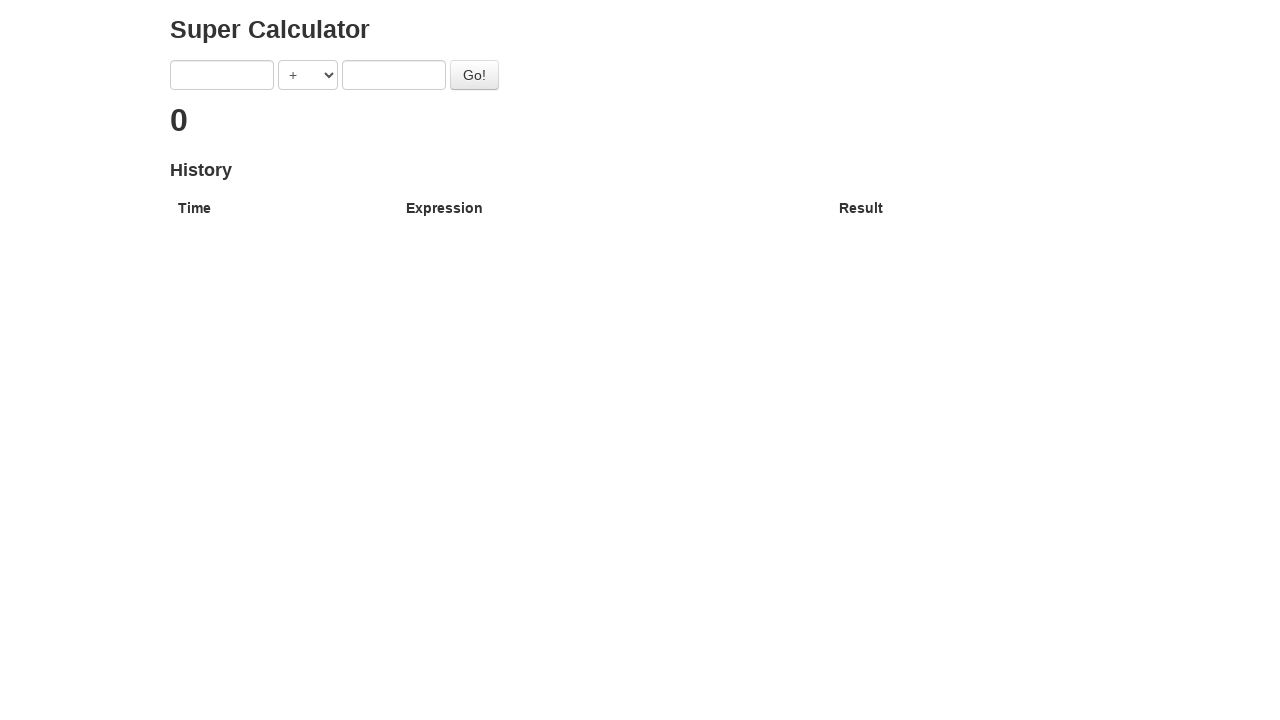

Entered first number '4' into calculator on input[ng-model='first']
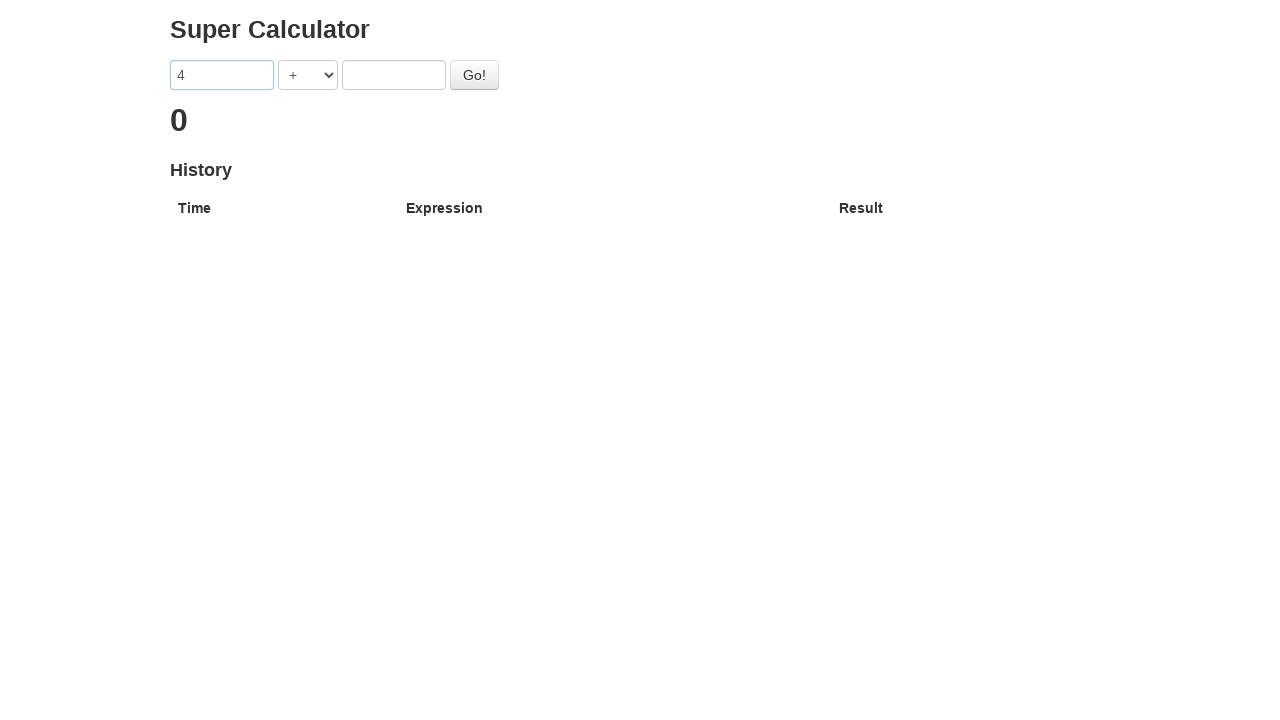

Entered second number '5' into calculator on input[ng-model='second']
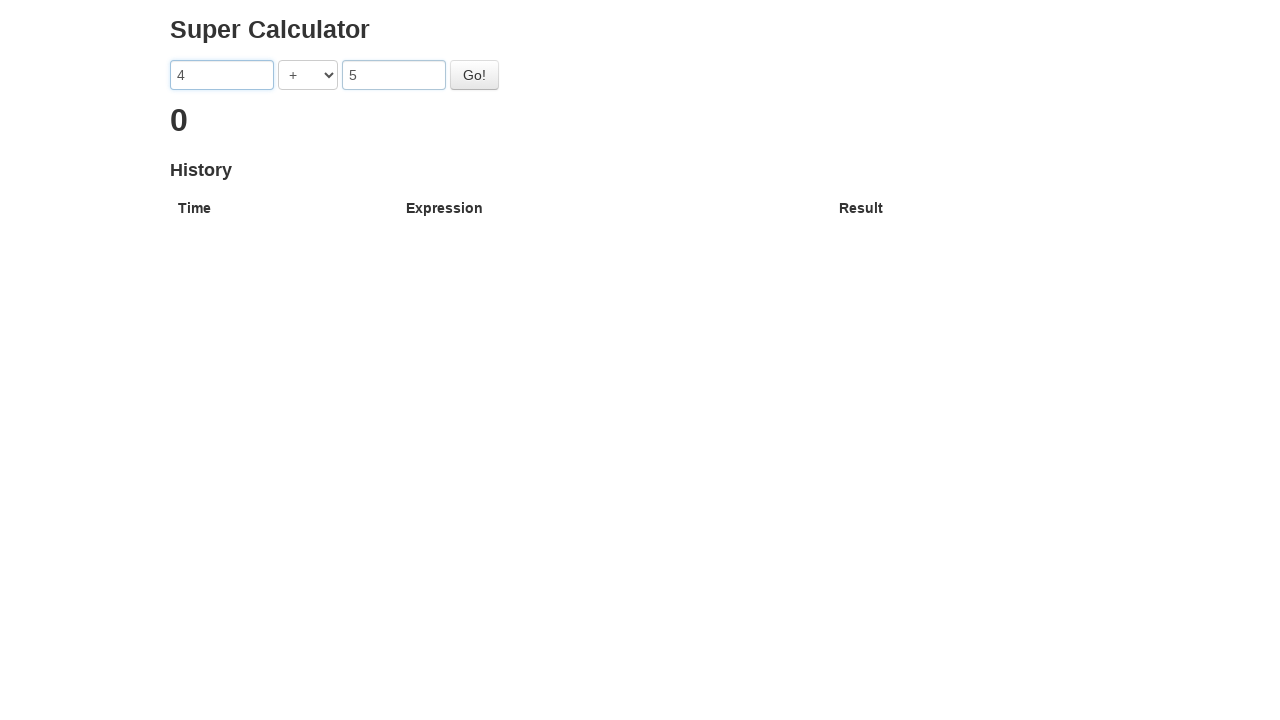

Clicked the calculate button at (474, 75) on button#gobutton
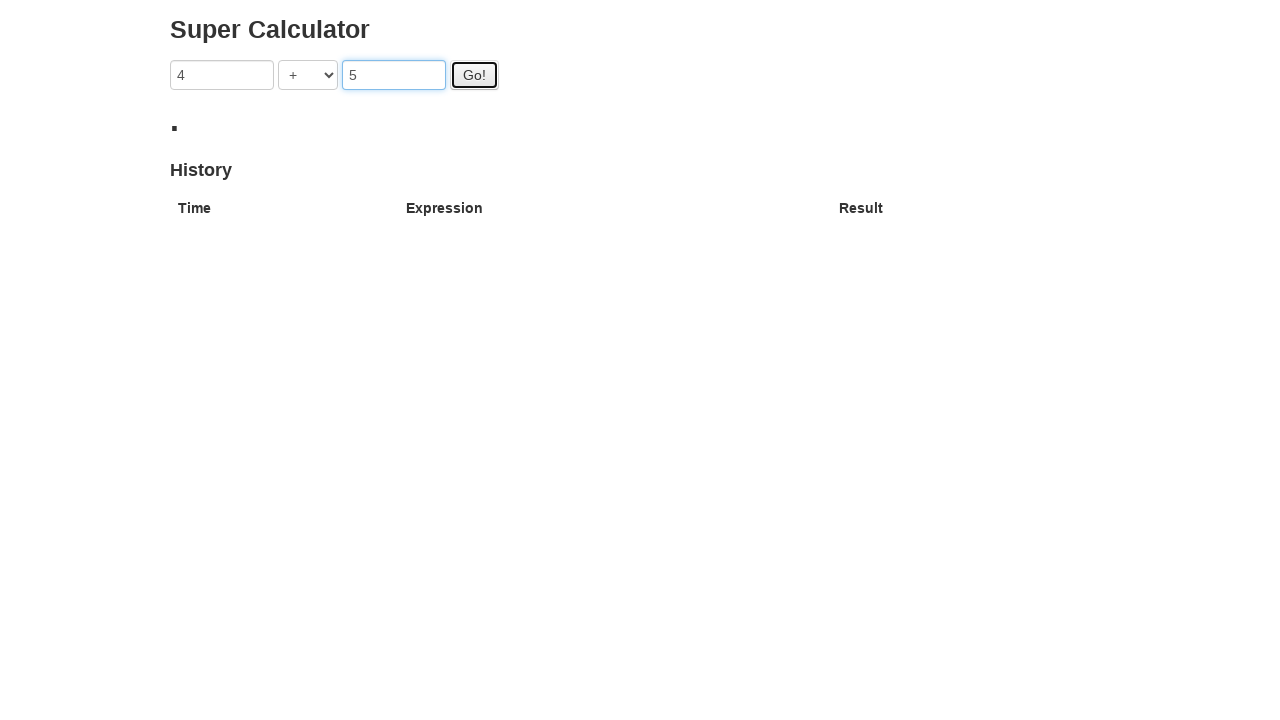

Result displayed in calculator output
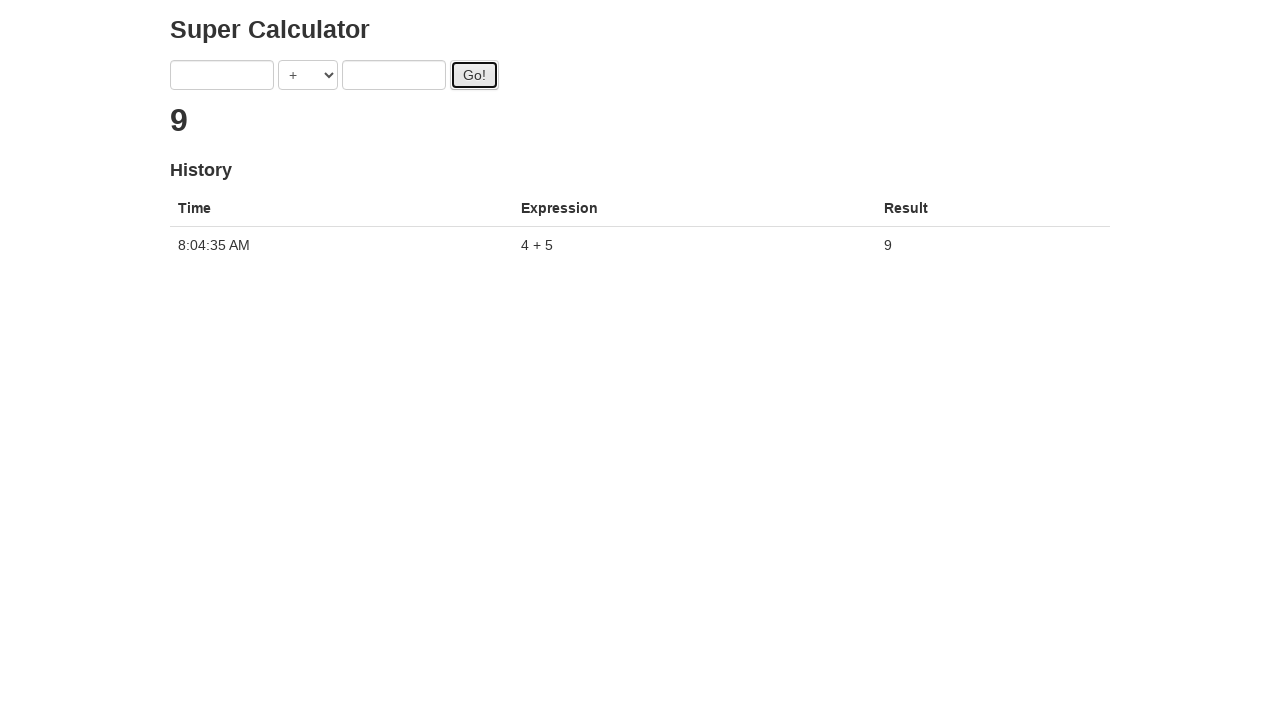

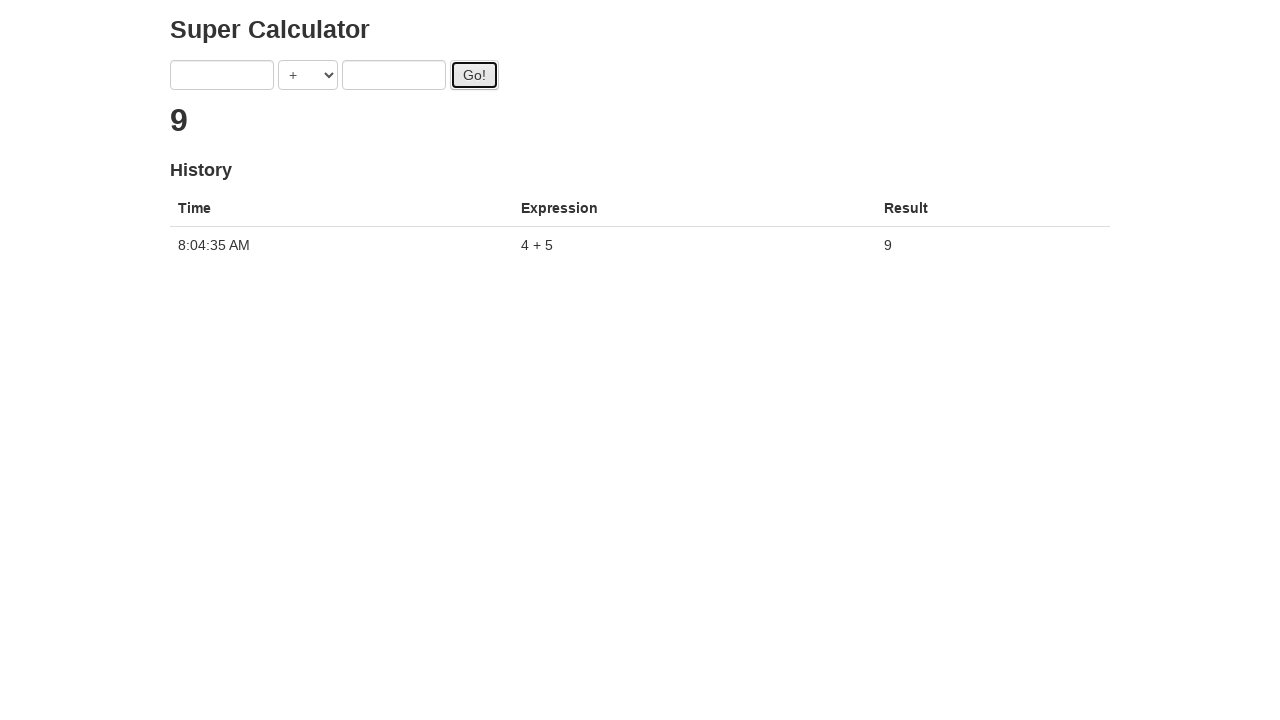